Tests checkbox functionality by verifying initial unchecked state, clicking the Senior Citizen Discount checkbox, and confirming it becomes selected

Starting URL: https://rahulshettyacademy.com/dropdownsPractise/

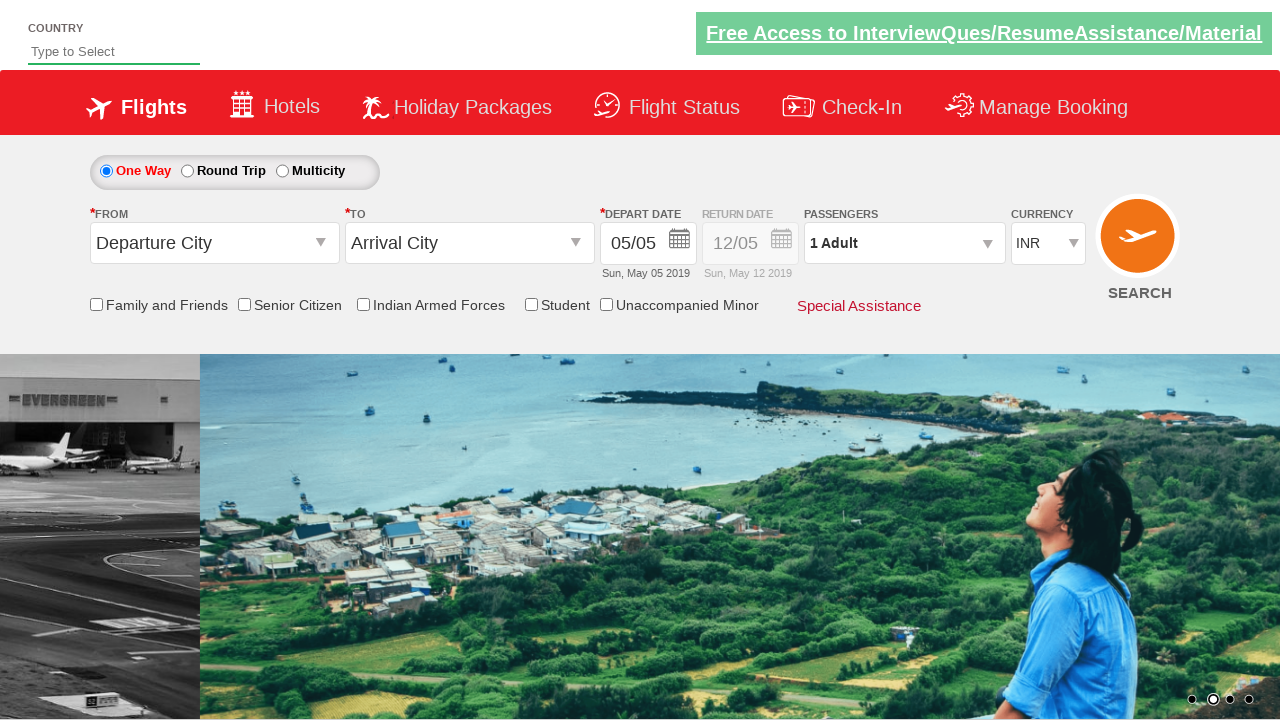

Verified Senior Citizen Discount checkbox is initially unchecked
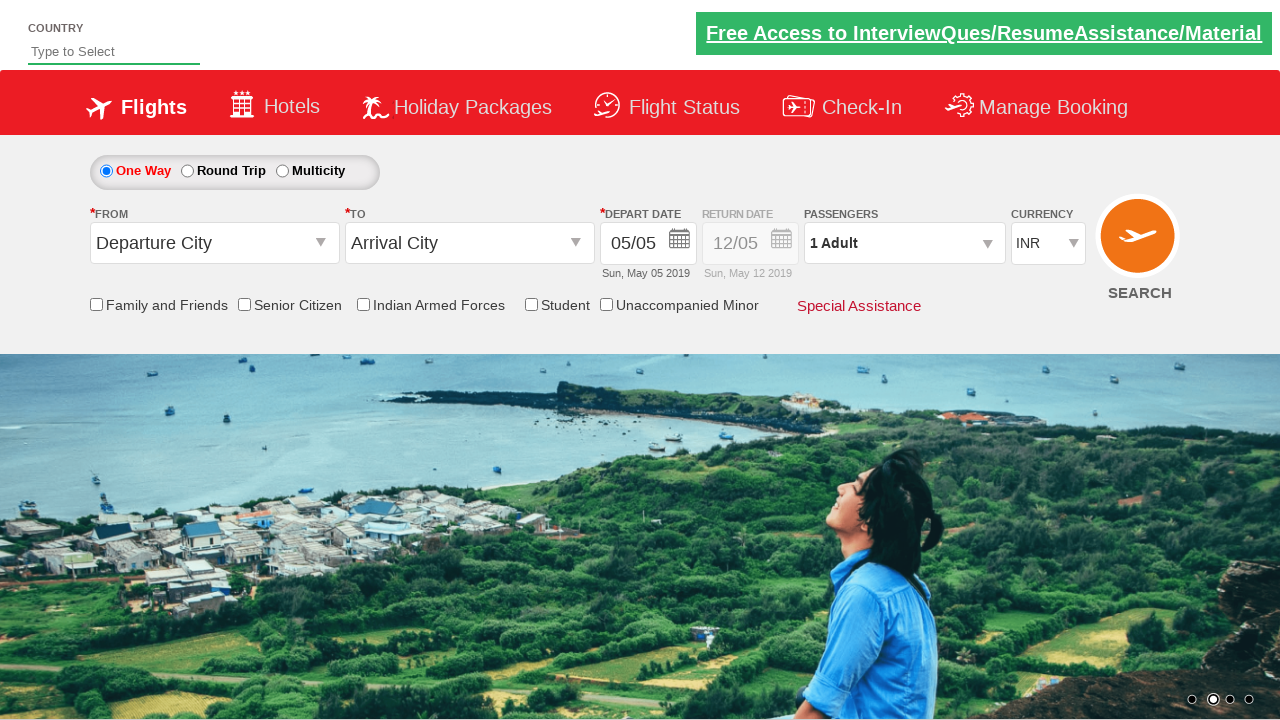

Clicked the Senior Citizen Discount checkbox at (244, 304) on input[id*='SeniorCitizenDiscount']
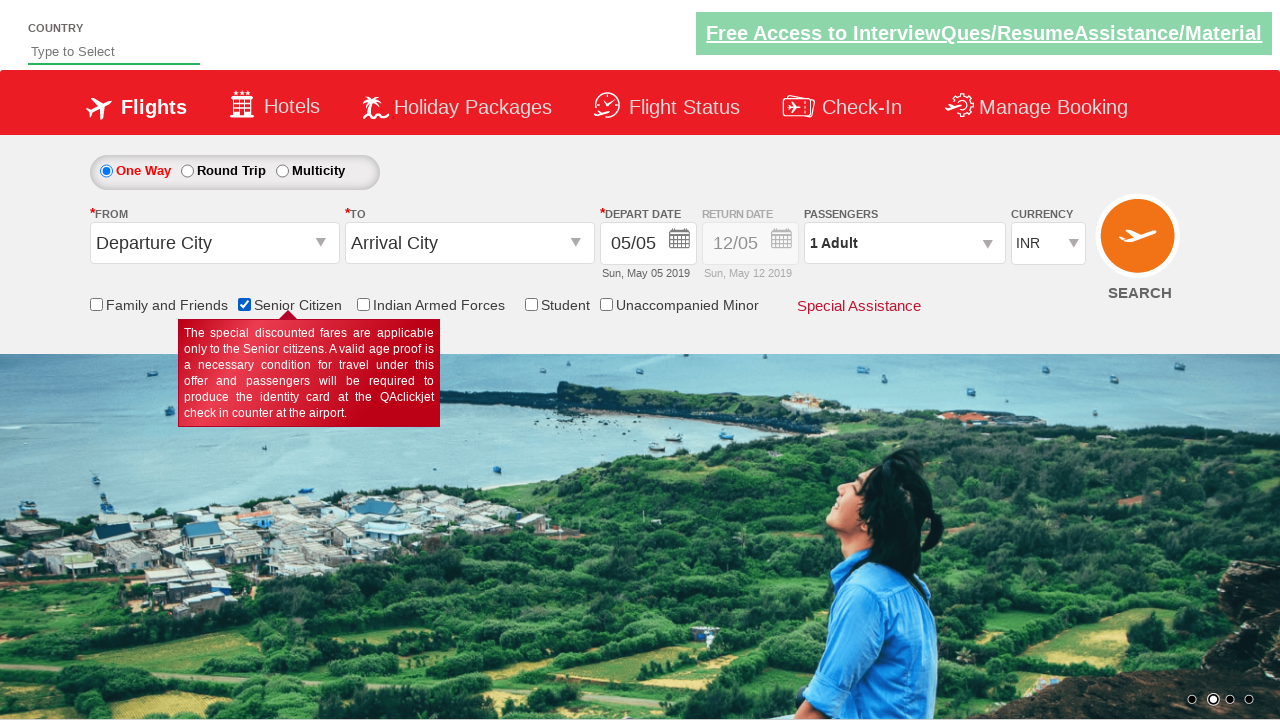

Verified Senior Citizen Discount checkbox is now selected
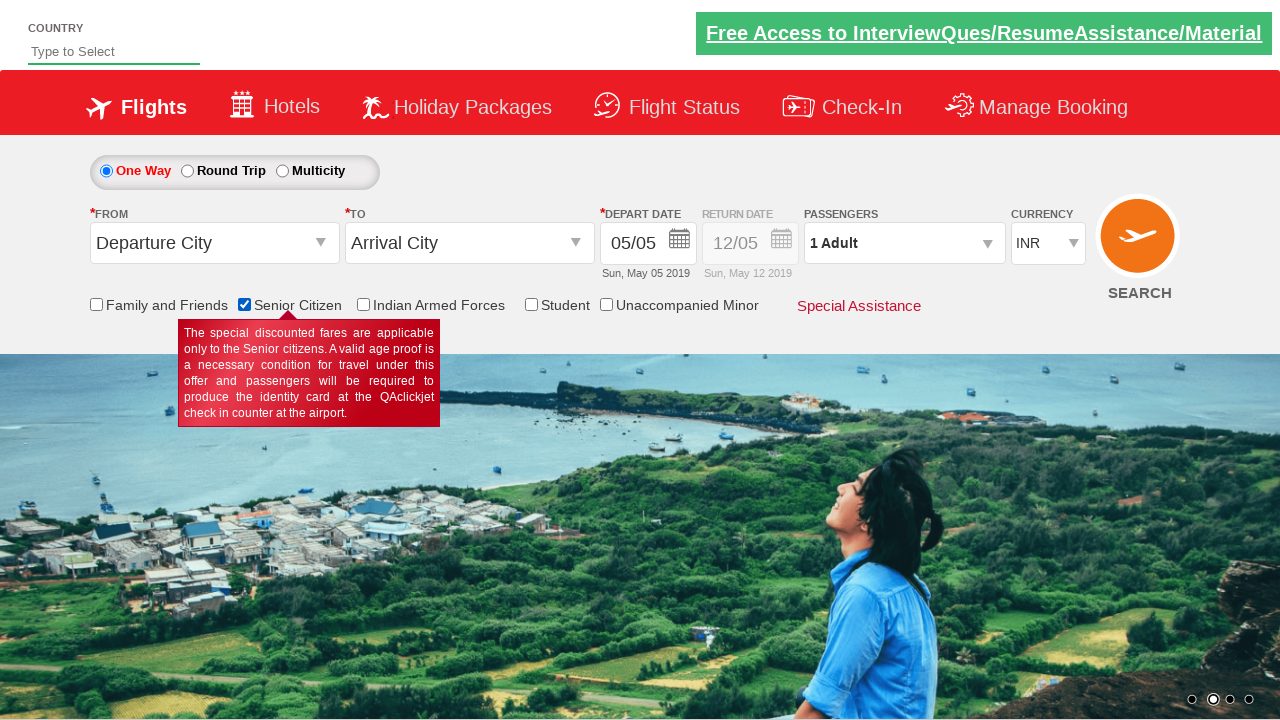

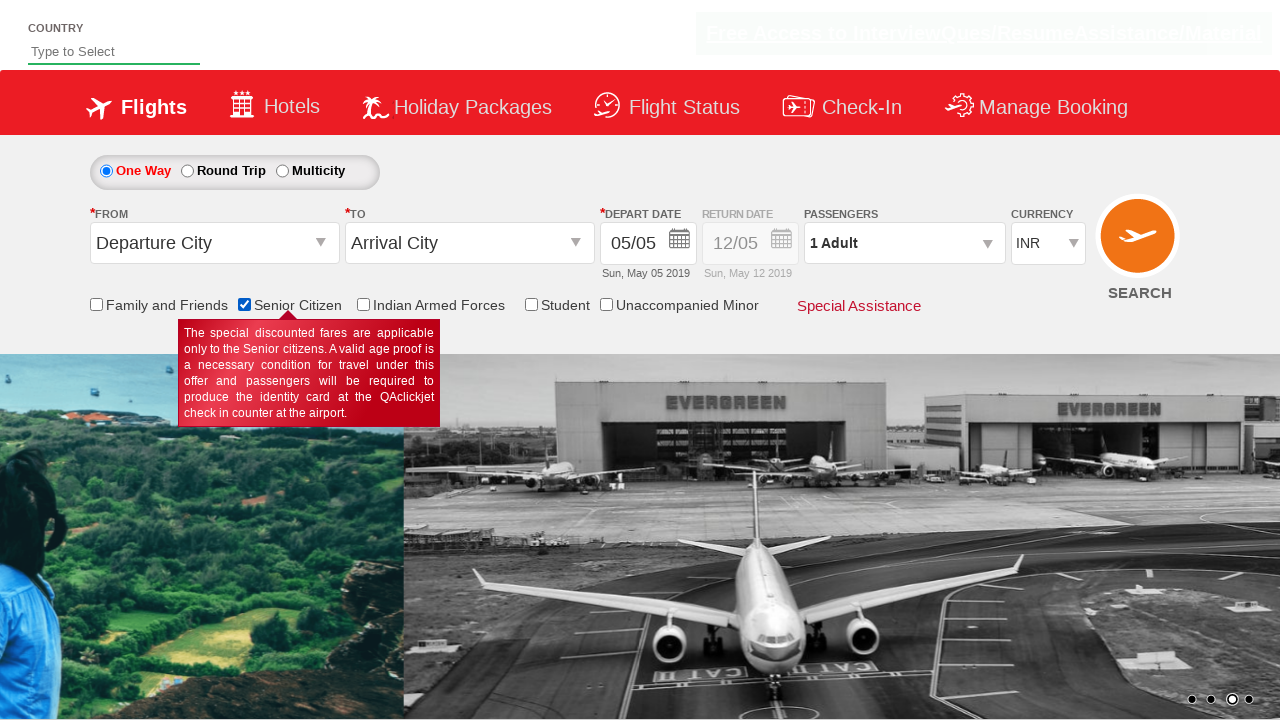